Tests clicking on an author icon in the article list navigates to the author's page

Starting URL: https://fintan.jp

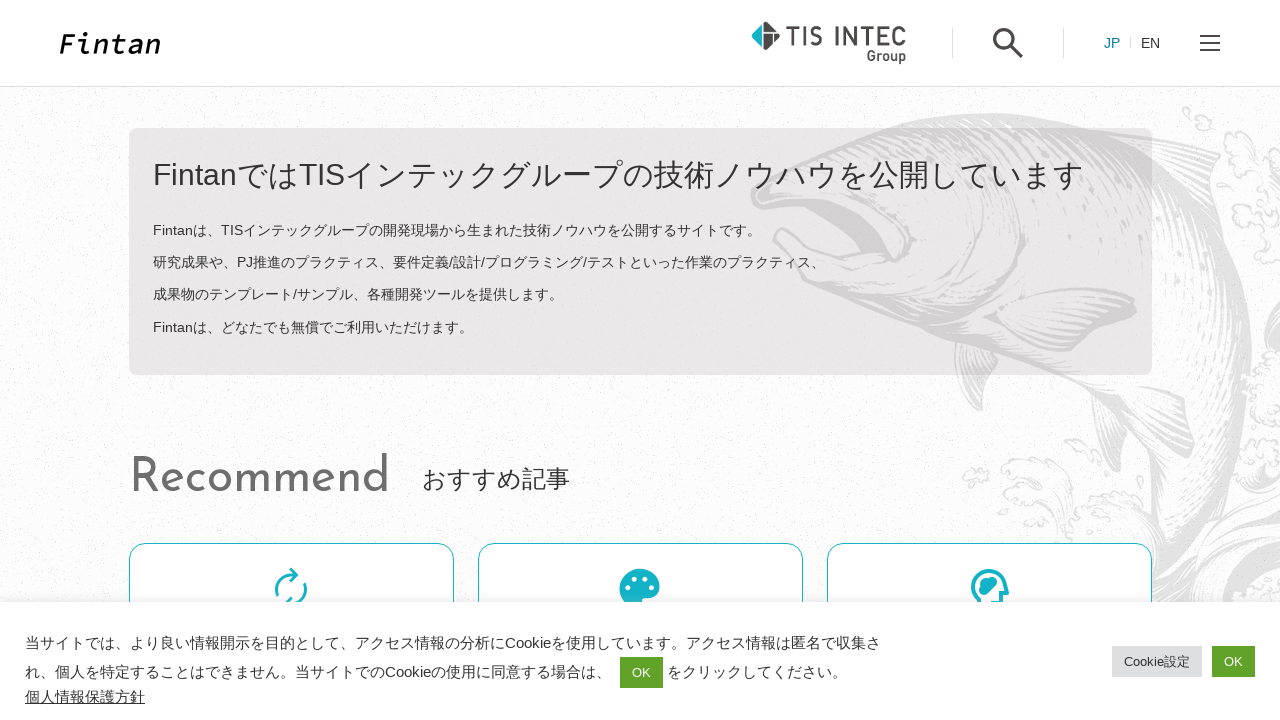

Waited for article cards to load
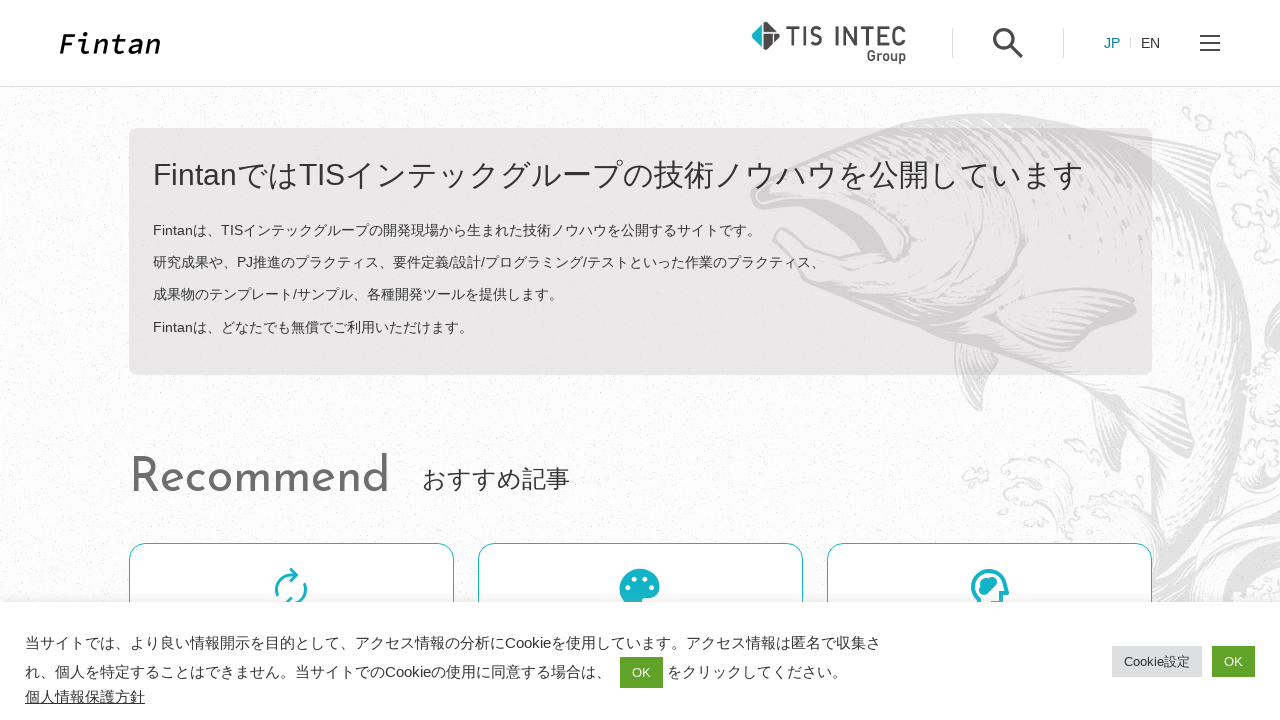

Located the author link element
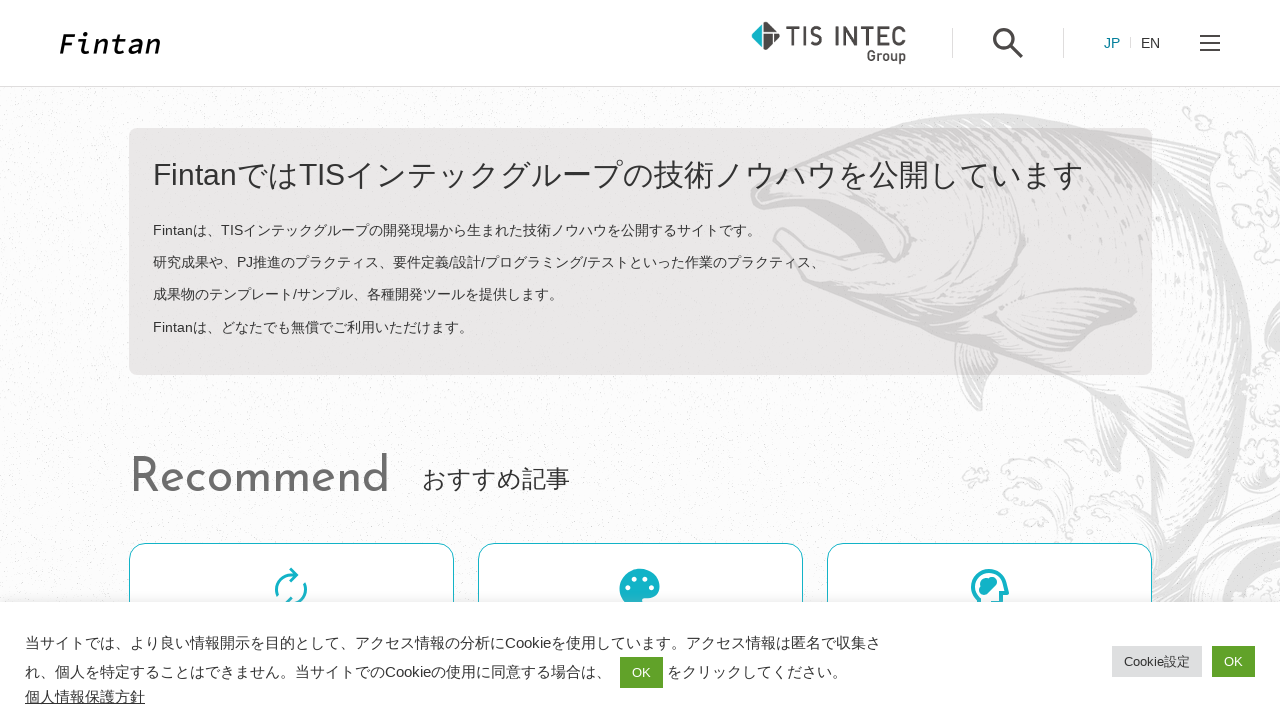

Retrieved author link destination URL: https://fintan.jp/author/%e5%b1%b1%e5%8f%a3-%e8%b3%a2%e4%ba%ba/
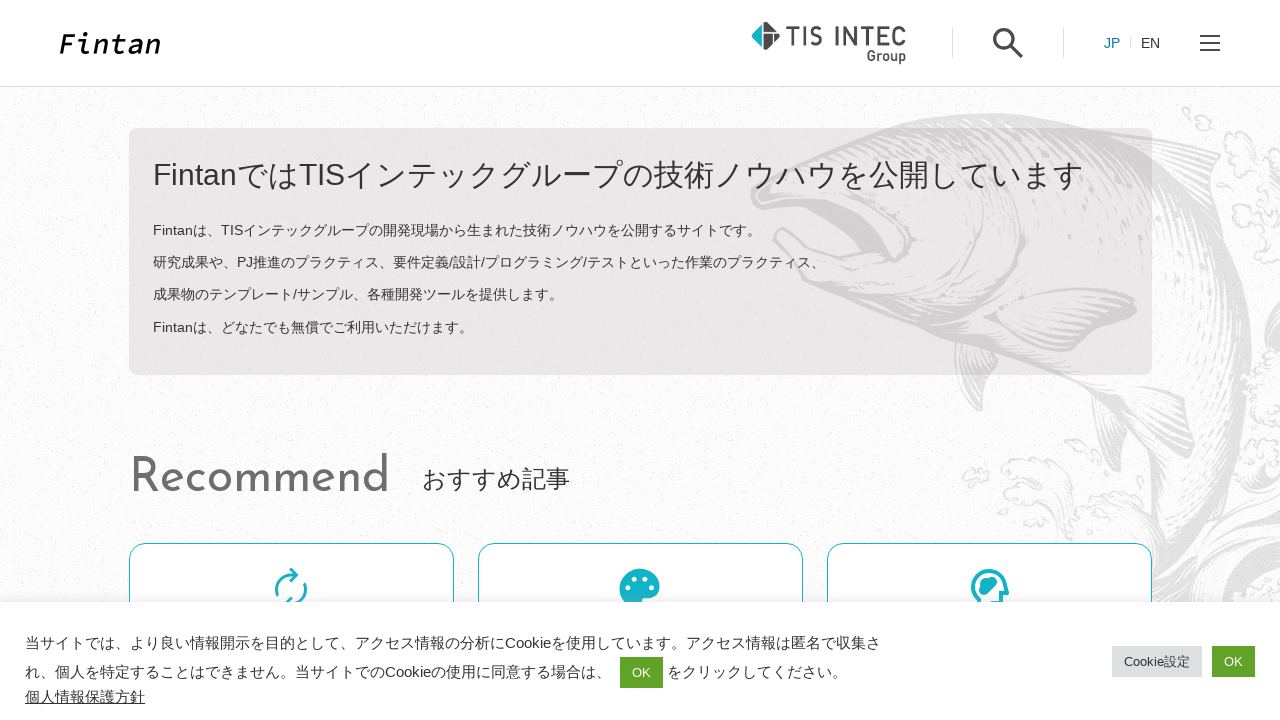

Located the author icon element
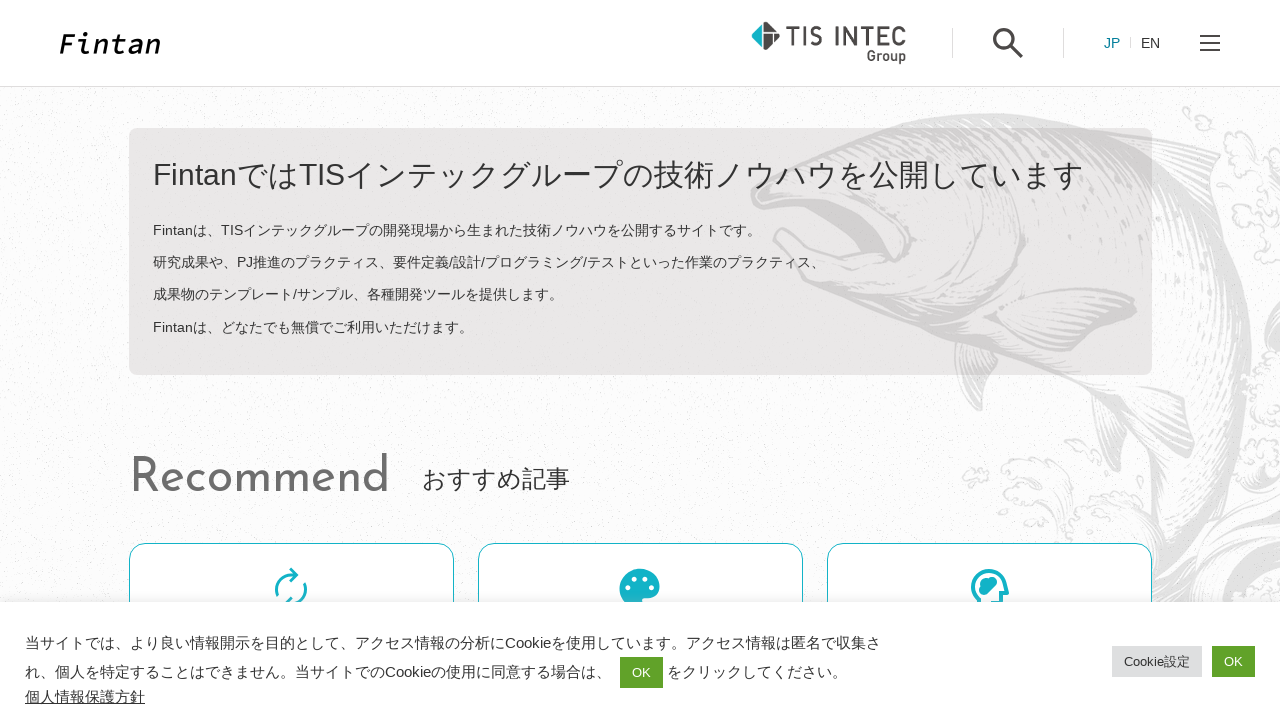

Clicked on author icon at (220, 361) on li.o-card > .o-card__content > .o-card__user > .image >> nth=0
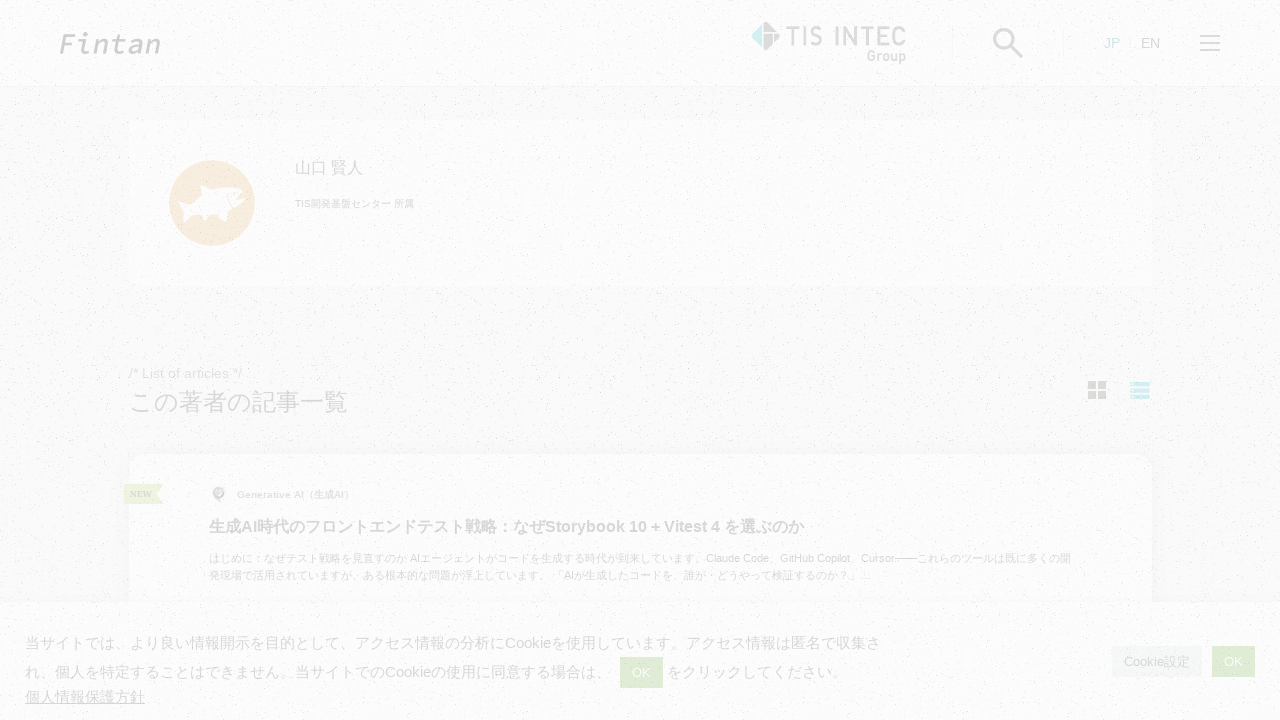

Verified navigation to author page at https://fintan.jp/author/%e5%b1%b1%e5%8f%a3-%e8%b3%a2%e4%ba%ba/
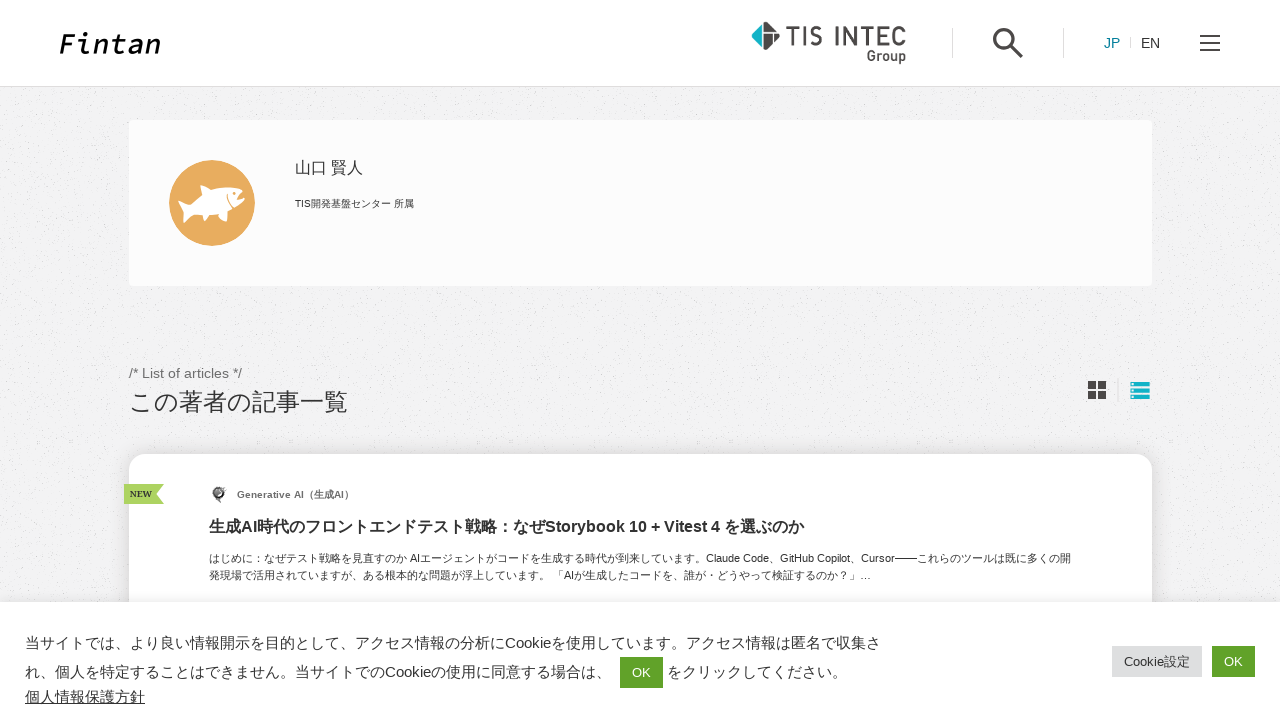

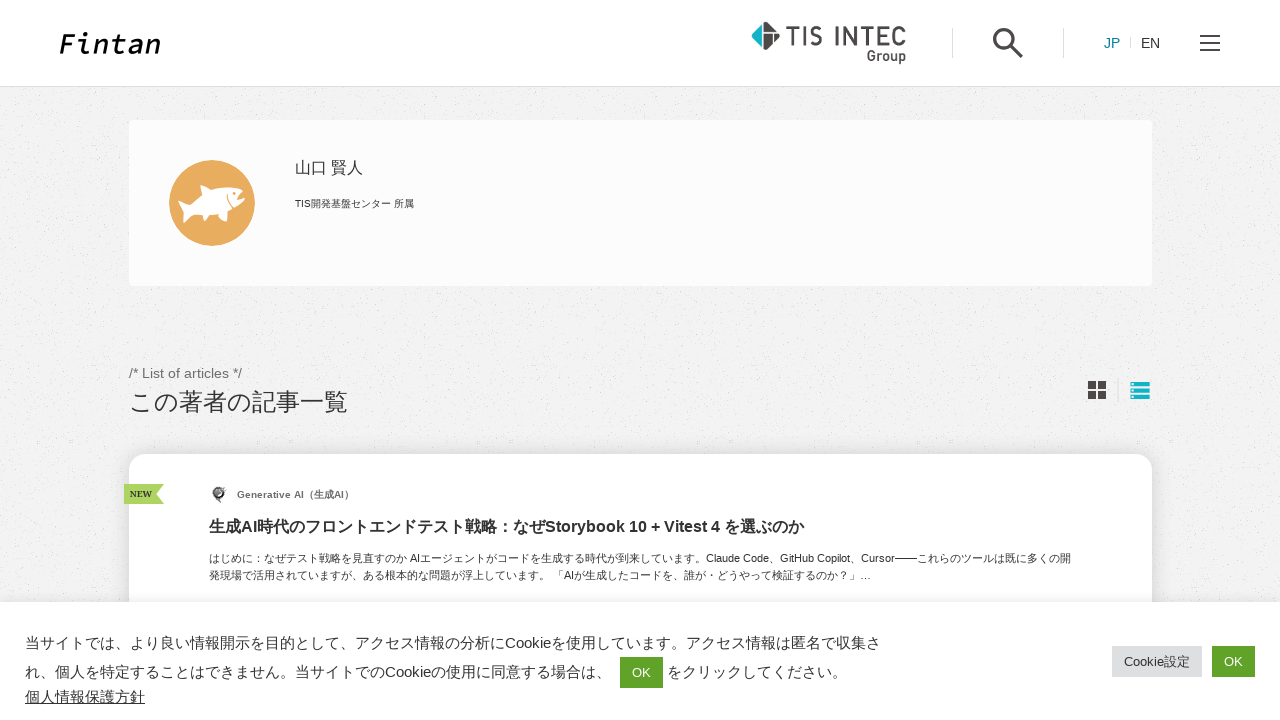